Tests scrolling from the footer element with an offset to reveal content in a nested iframe.

Starting URL: https://www.selenium.dev/selenium/web/scrolling_tests/frame_with_nested_scrolling_frame_out_of_view.html

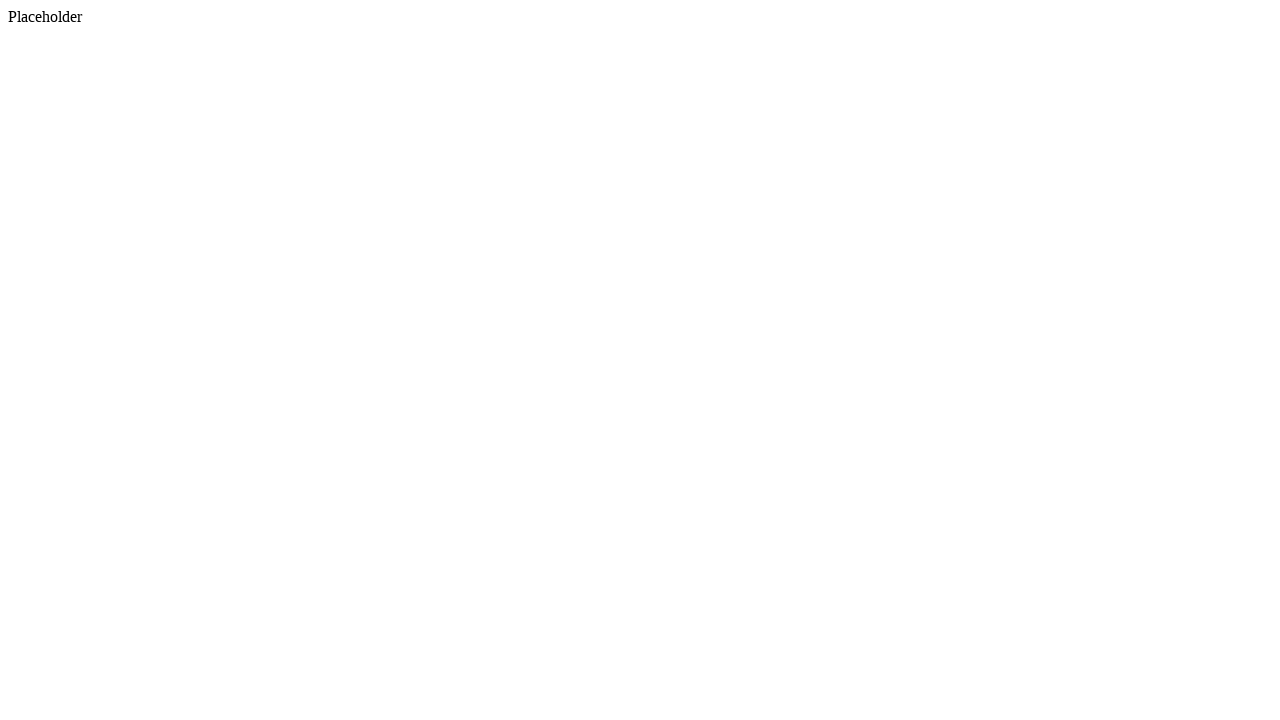

Located footer element
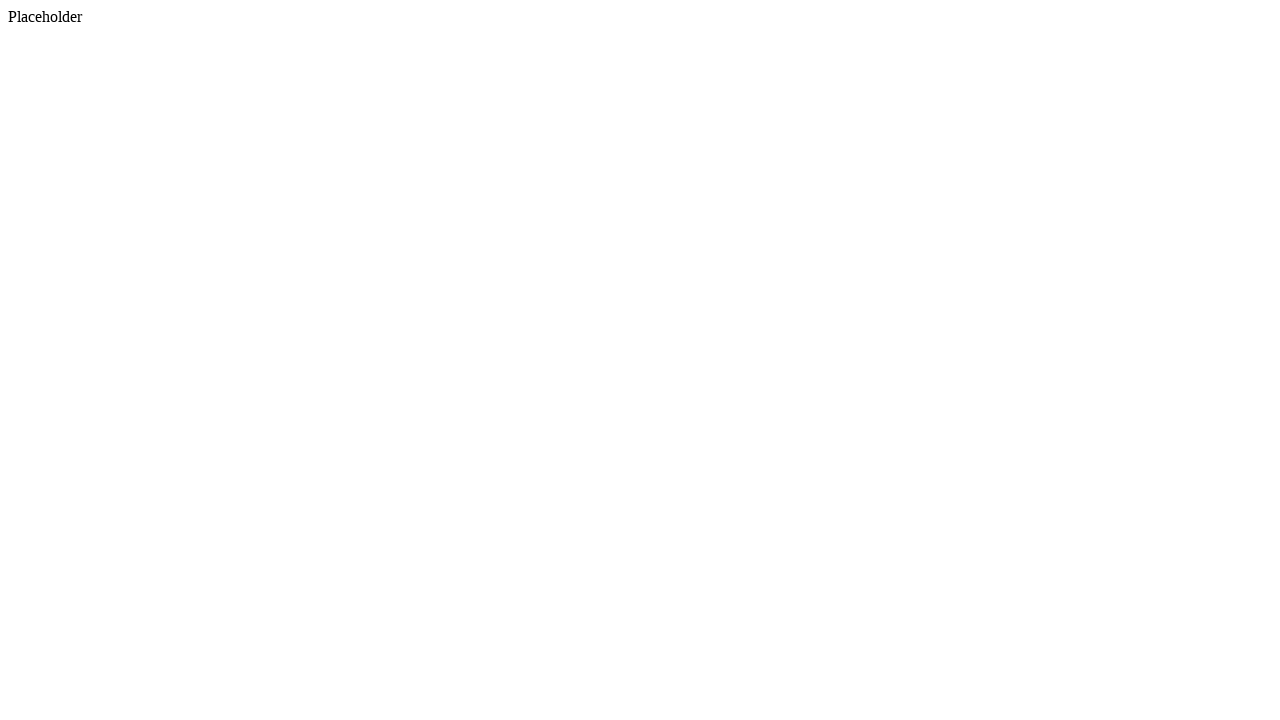

Retrieved footer element's bounding box
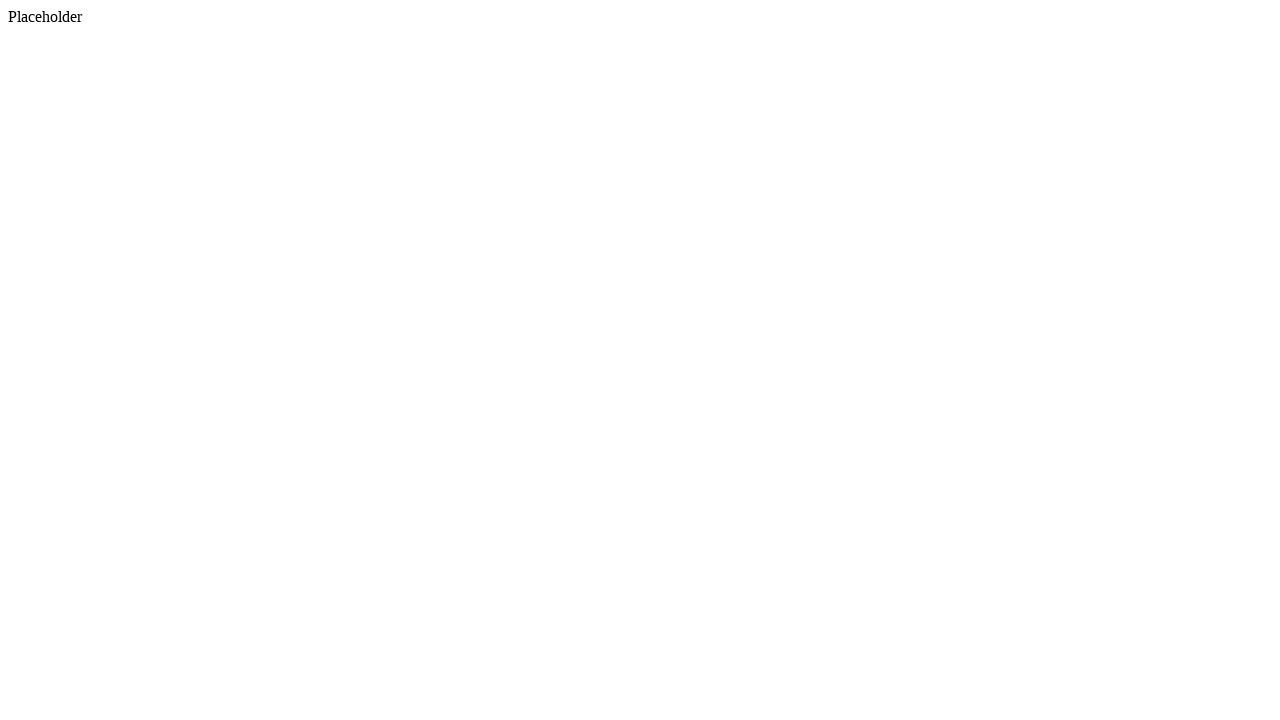

Moved mouse to footer position with offset above footer at (640, 5166)
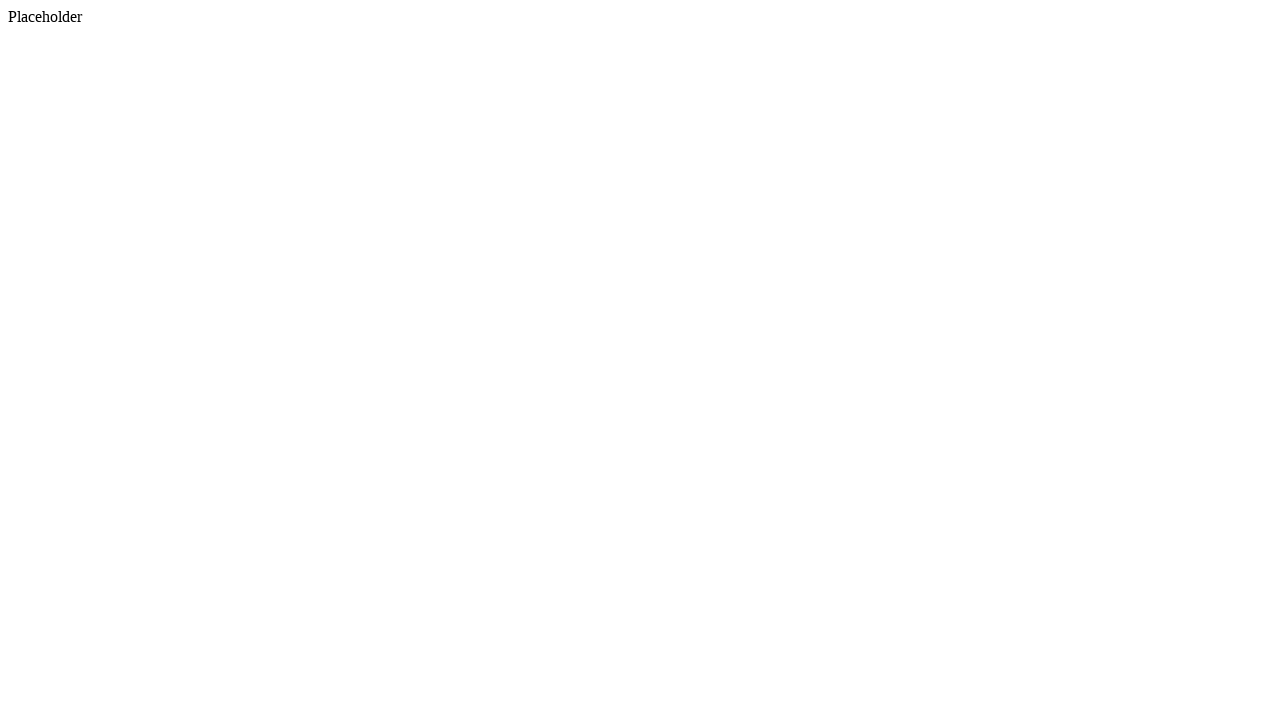

Scrolled down 200 pixels from footer position
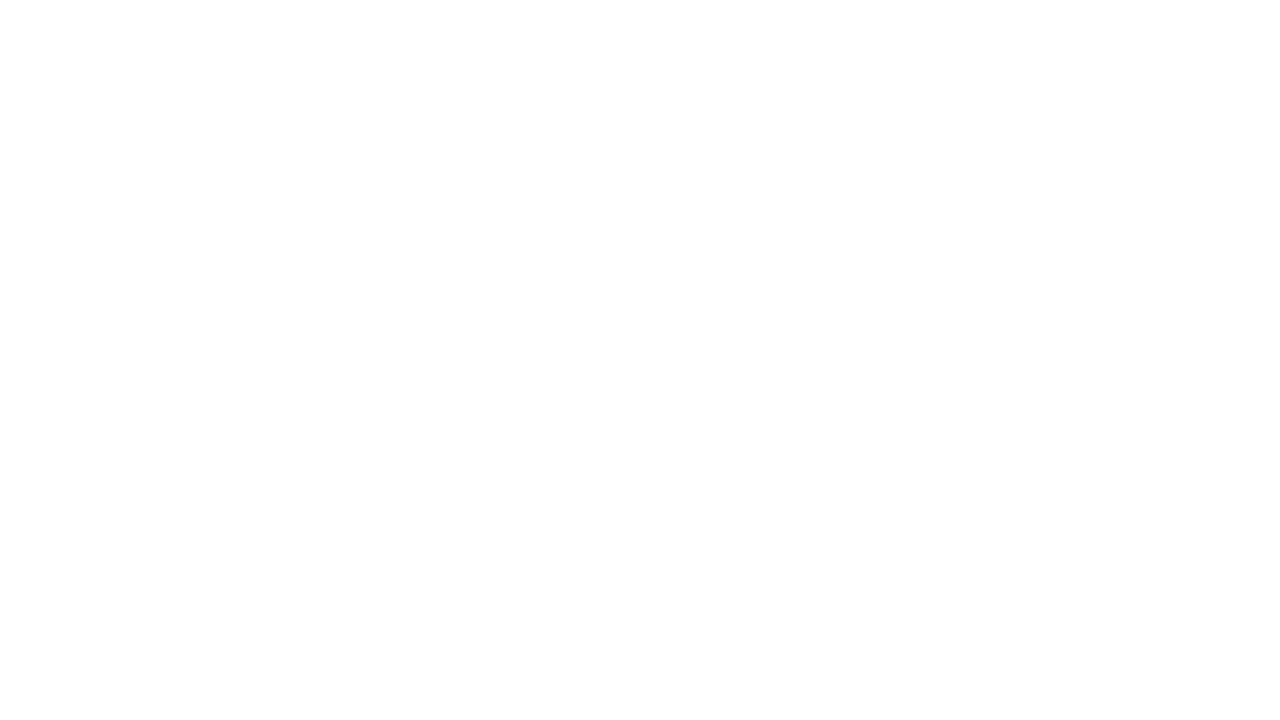

Waited 500ms for scroll animation to complete
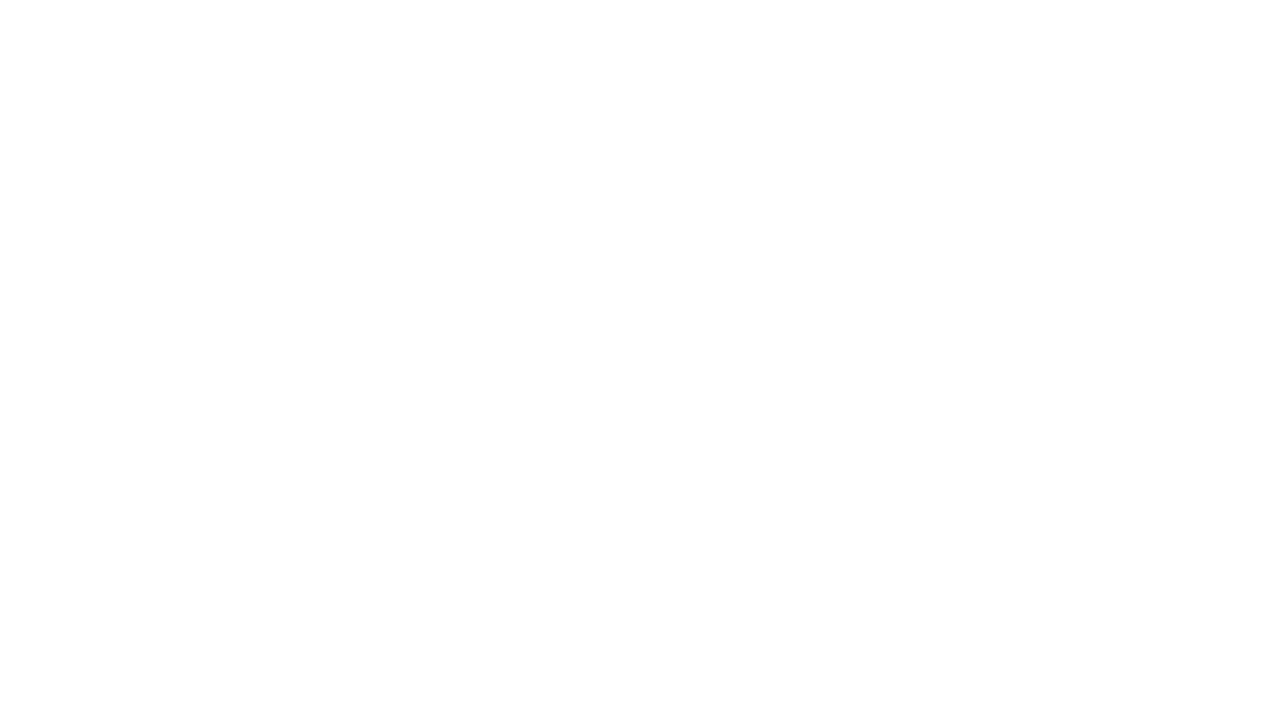

Located nested iframe
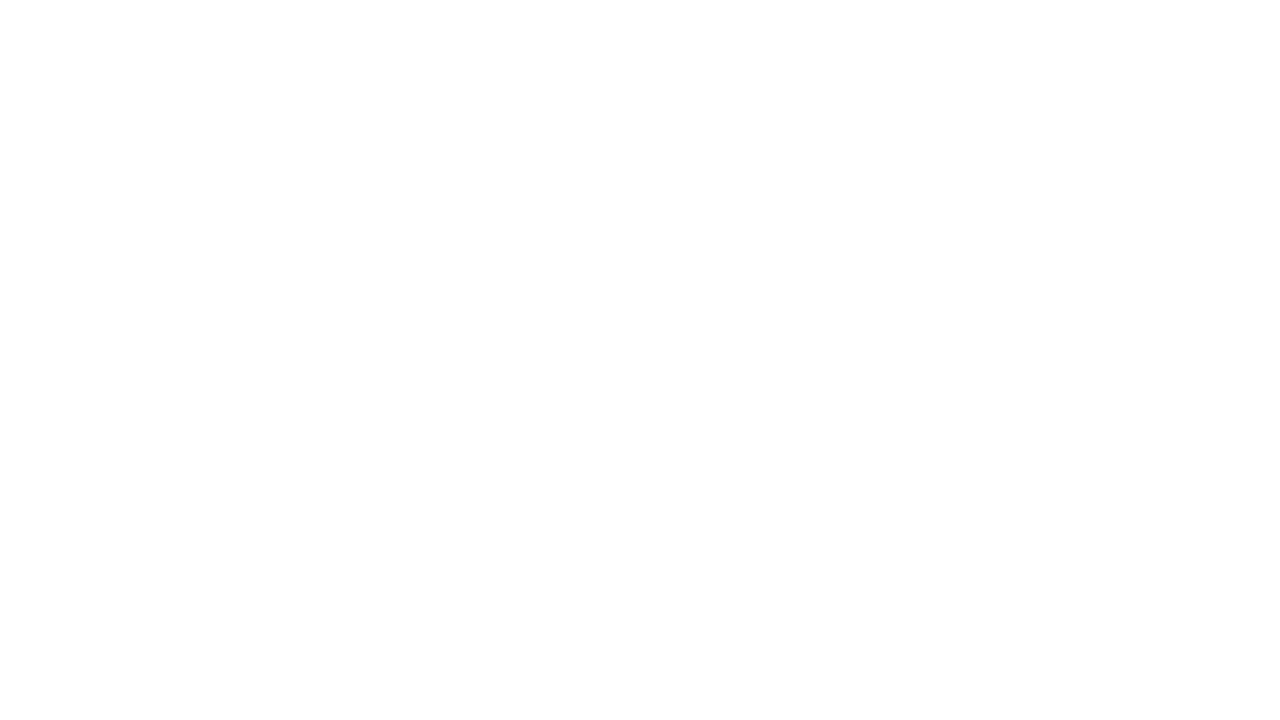

Located checkbox element in iframe
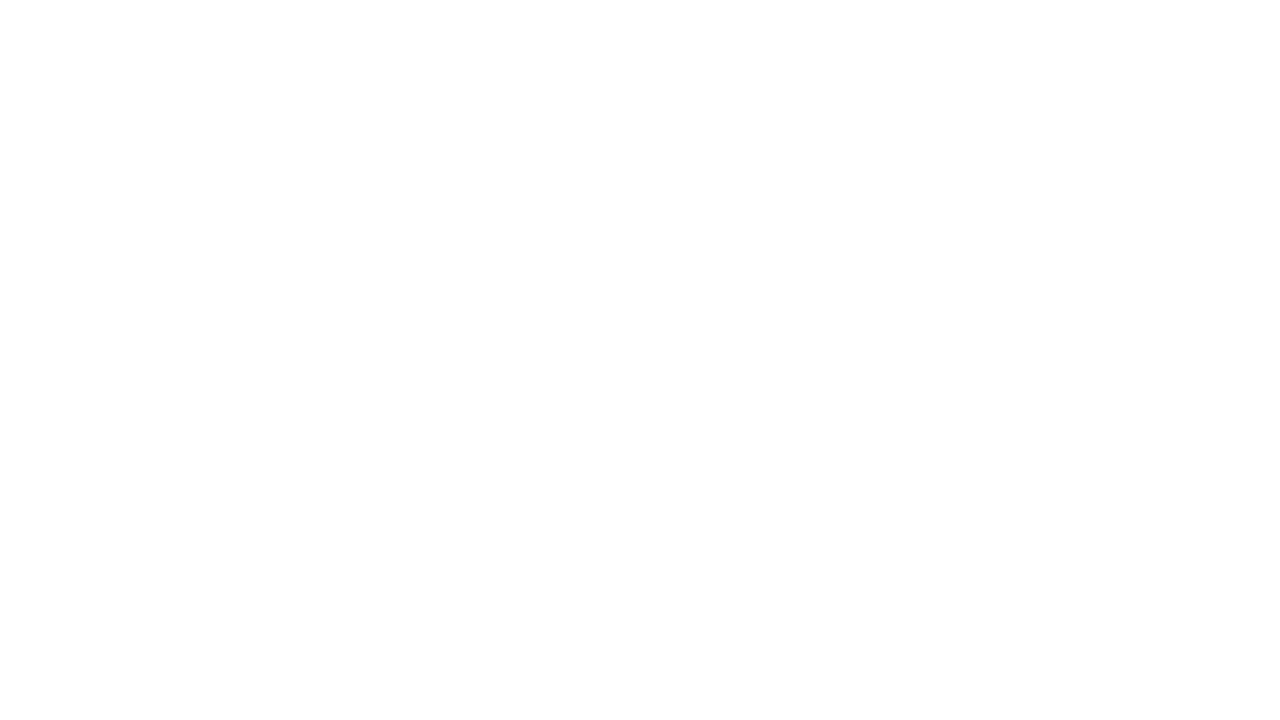

Confirmed checkbox is now visible after scrolling
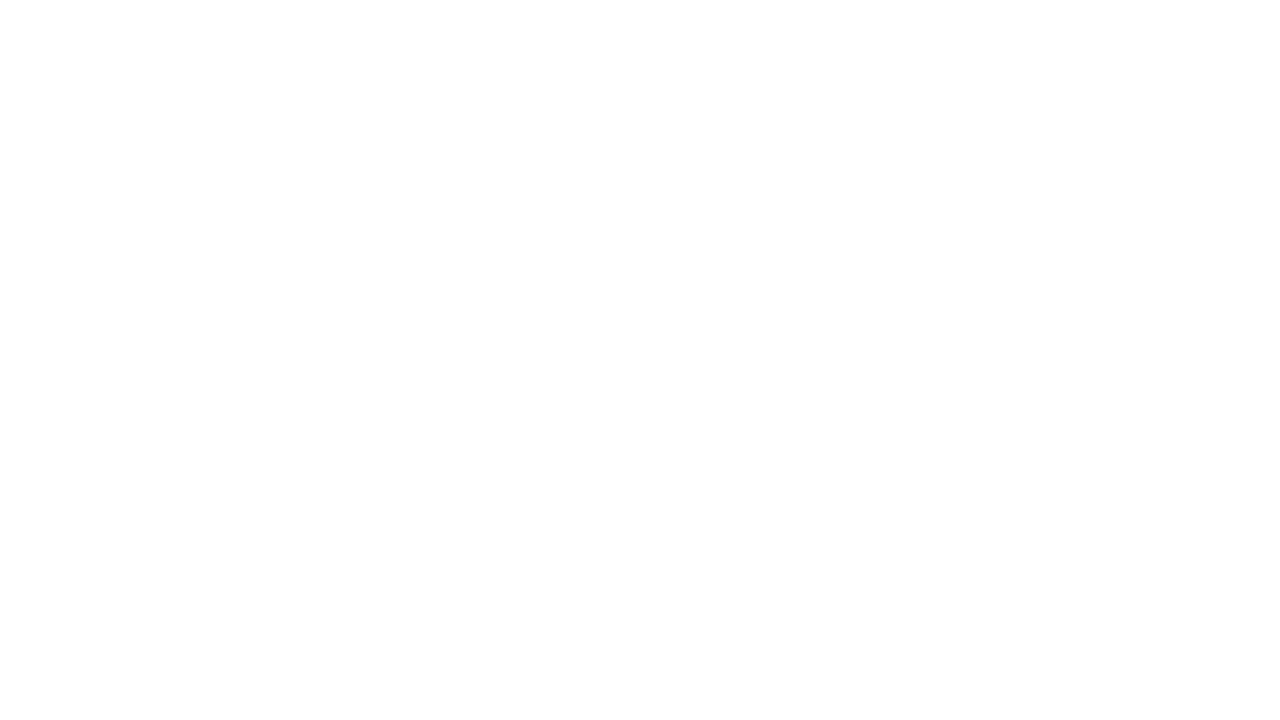

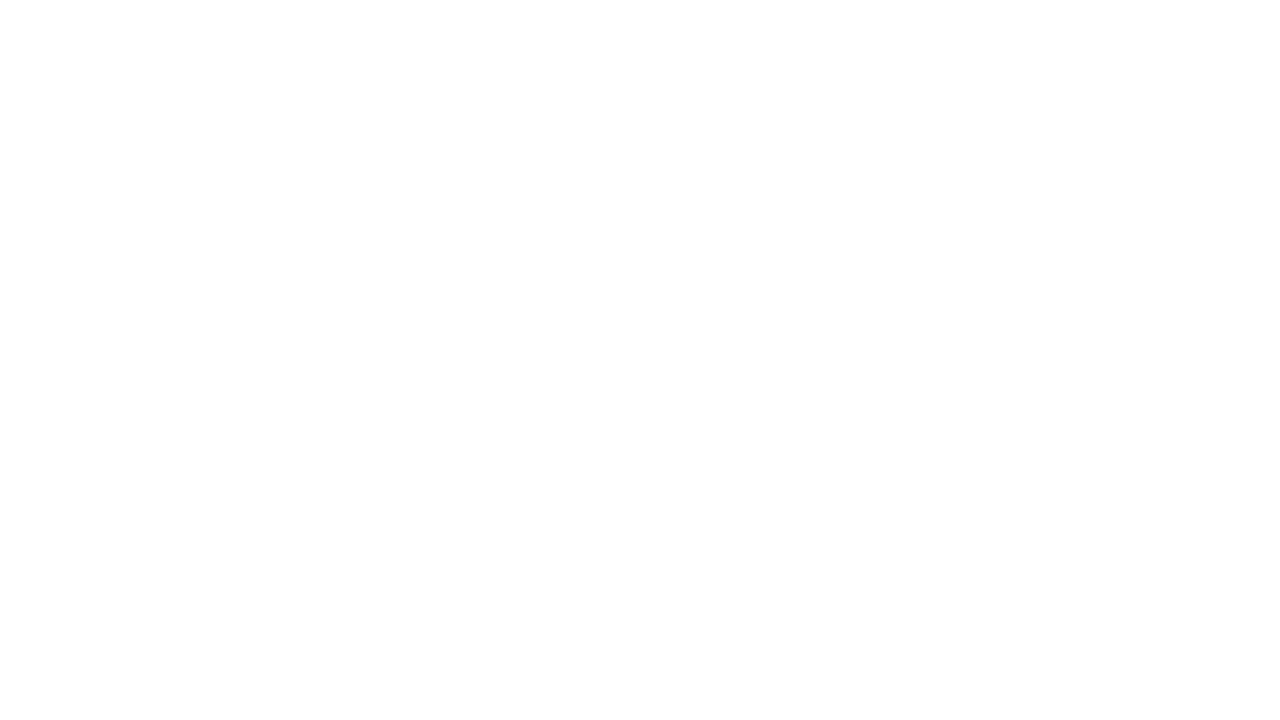